Tests file download functionality by navigating to a download page and clicking the first download link to trigger a file download.

Starting URL: https://the-internet.herokuapp.com/download

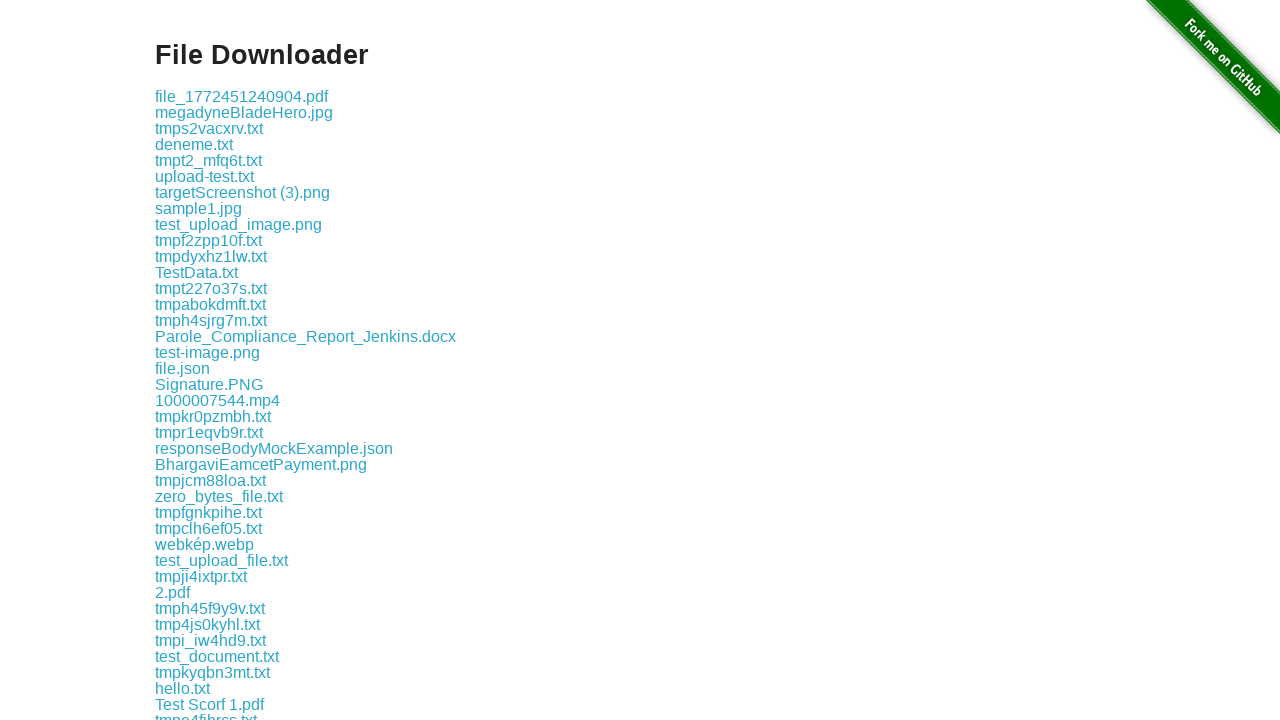

Waited for download links to be present on the page
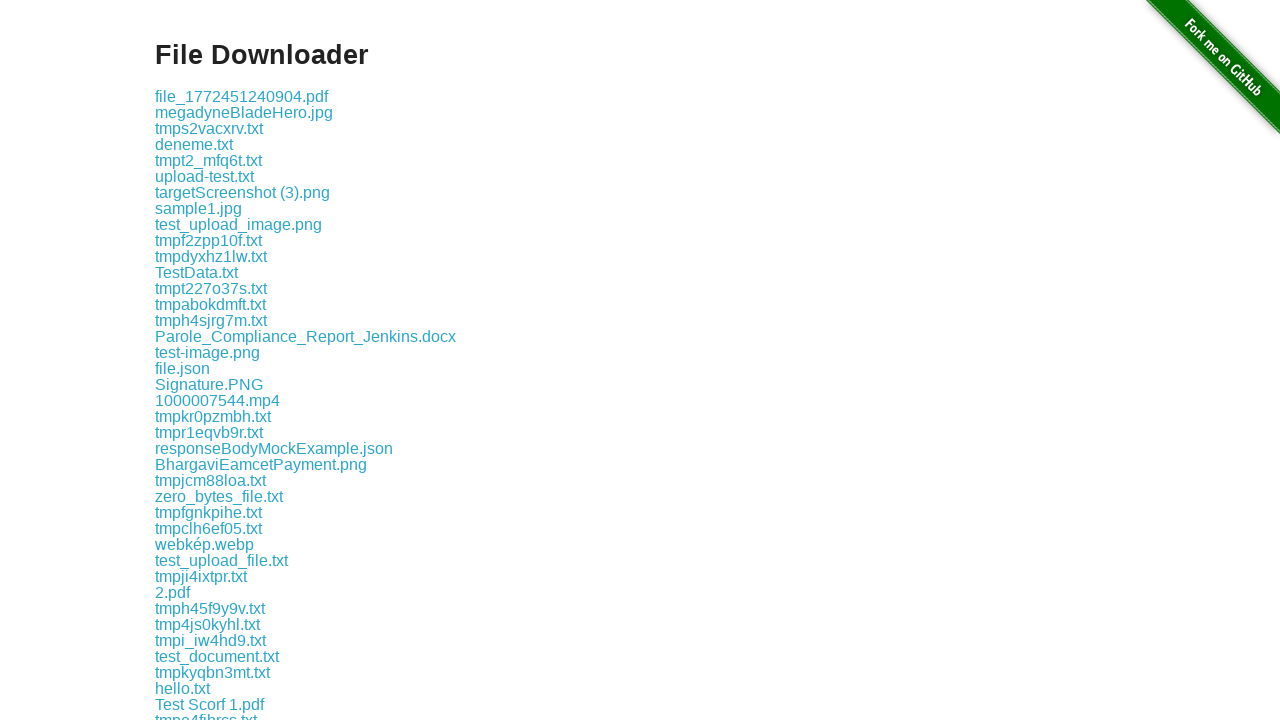

Located the first download link
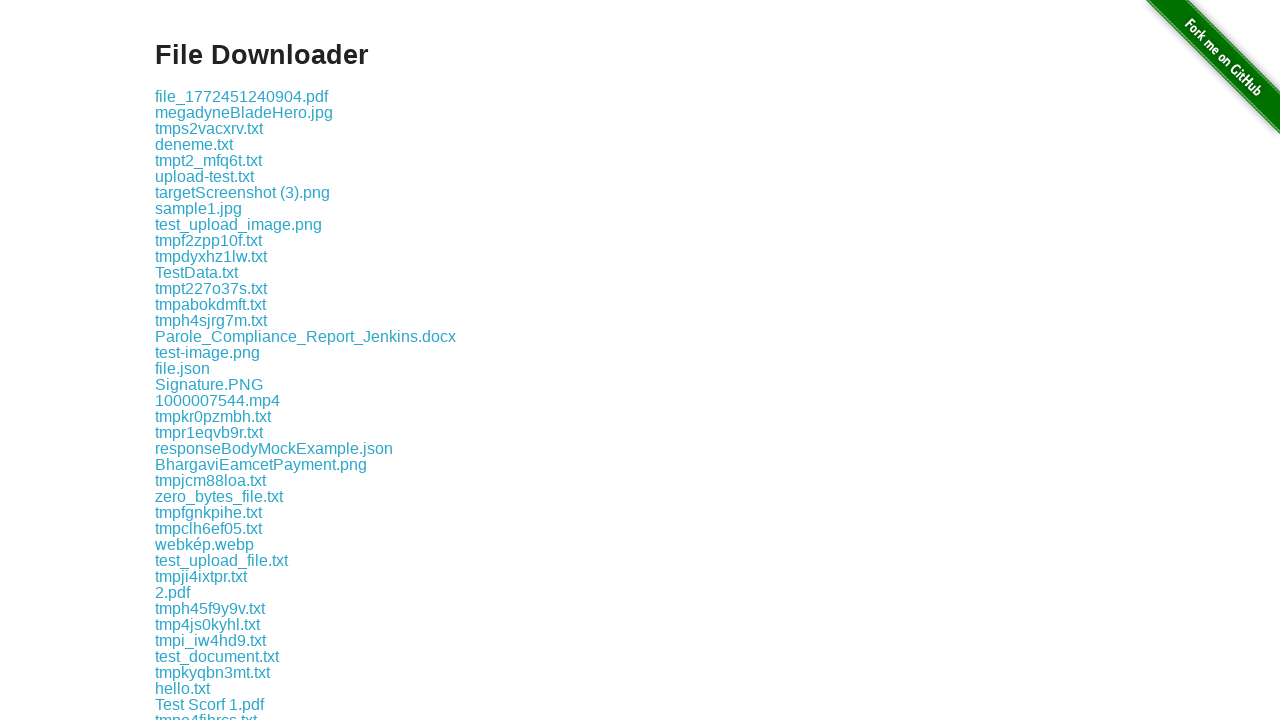

Clicked the first download link to trigger file download at (242, 96) on .example a >> nth=0
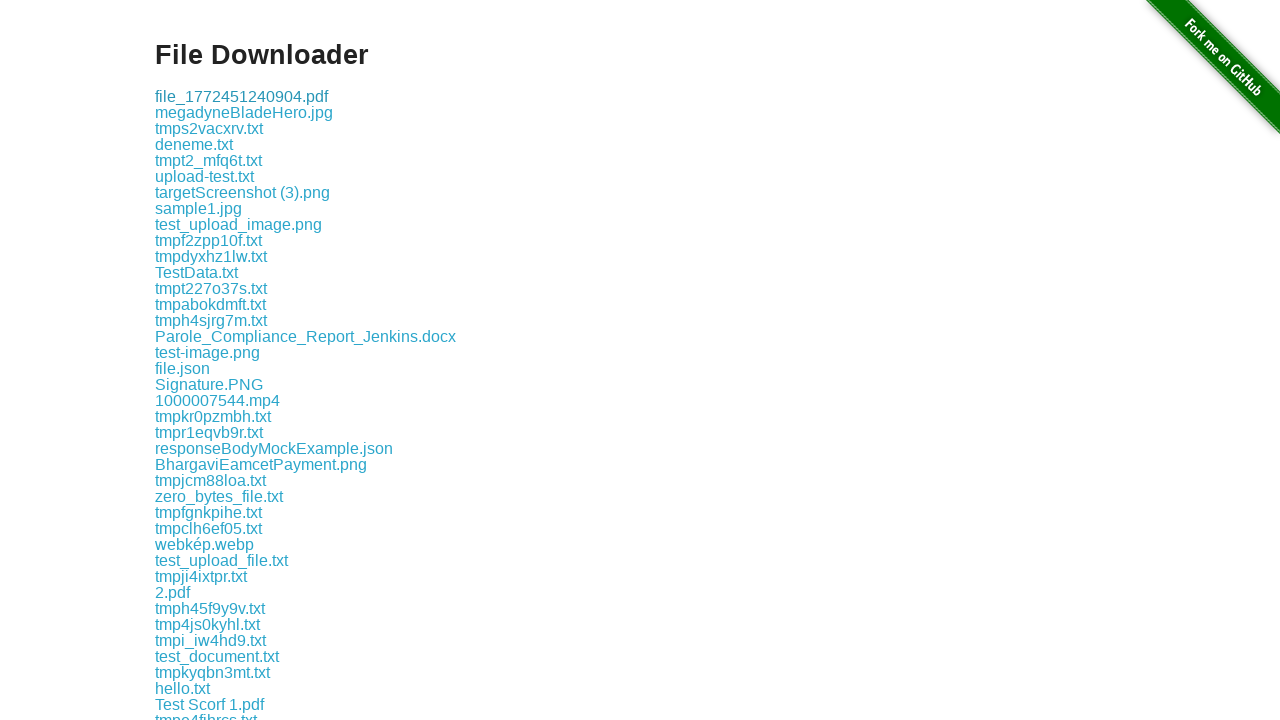

Waited 2 seconds for download to initiate
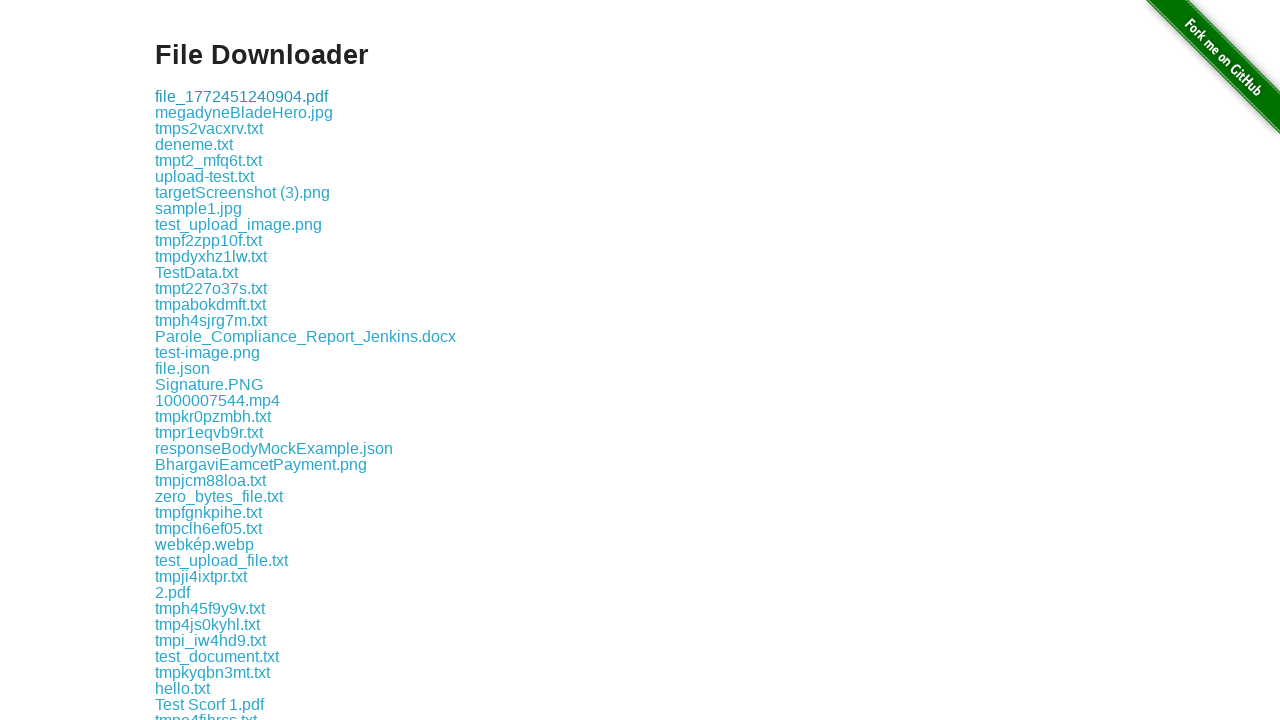

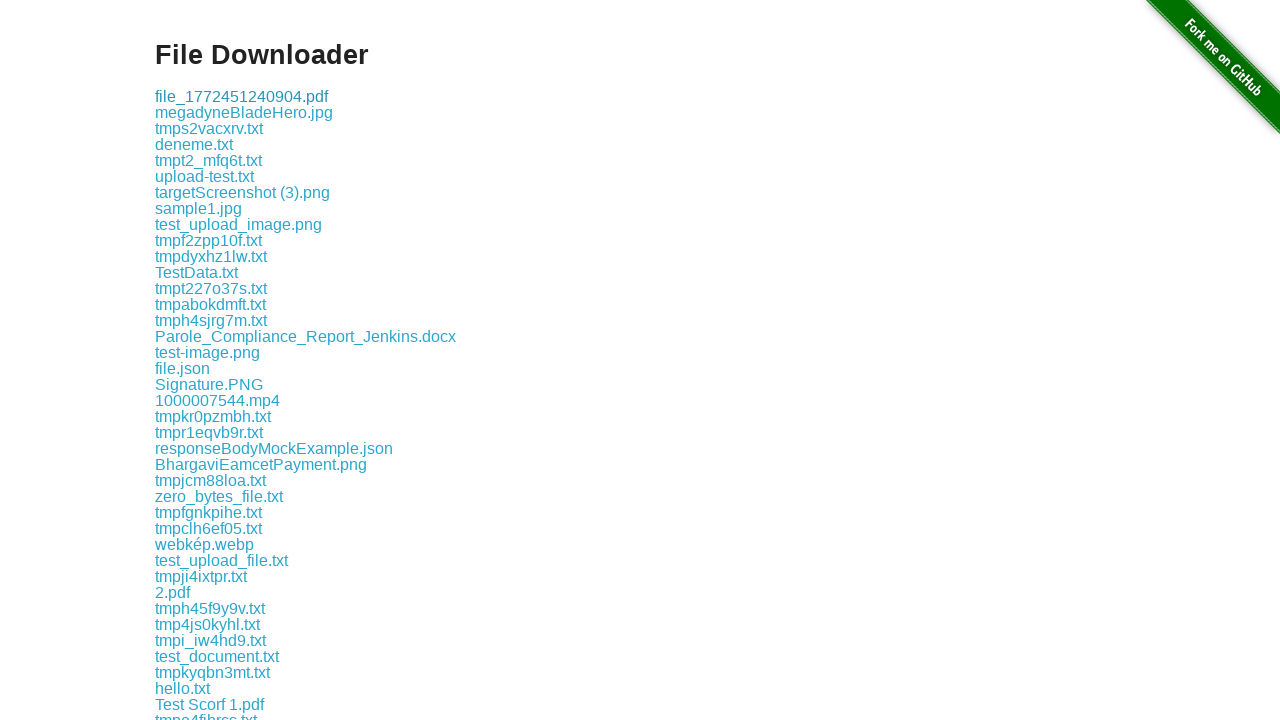